Adds a cookie to the browser and refreshes the page to apply it

Starting URL: https://httpbin.org/cookies

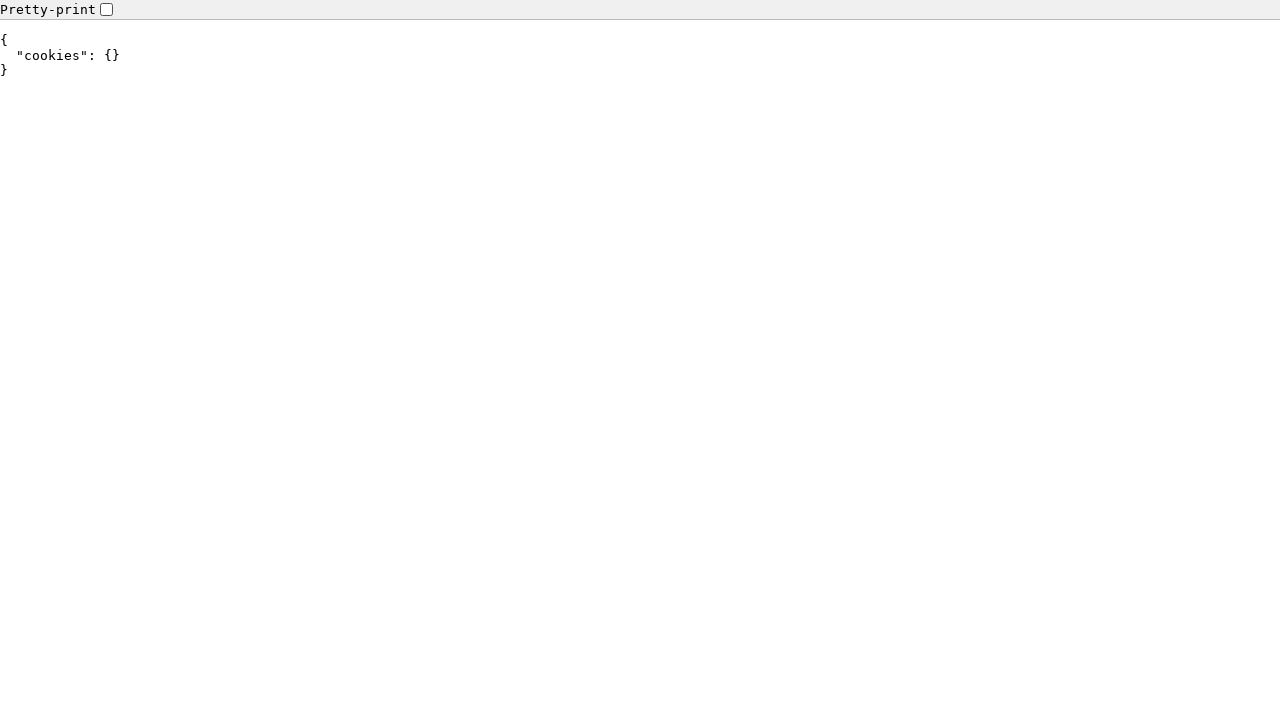

Added cookie 'over18' with value '1' to httpbin.org domain
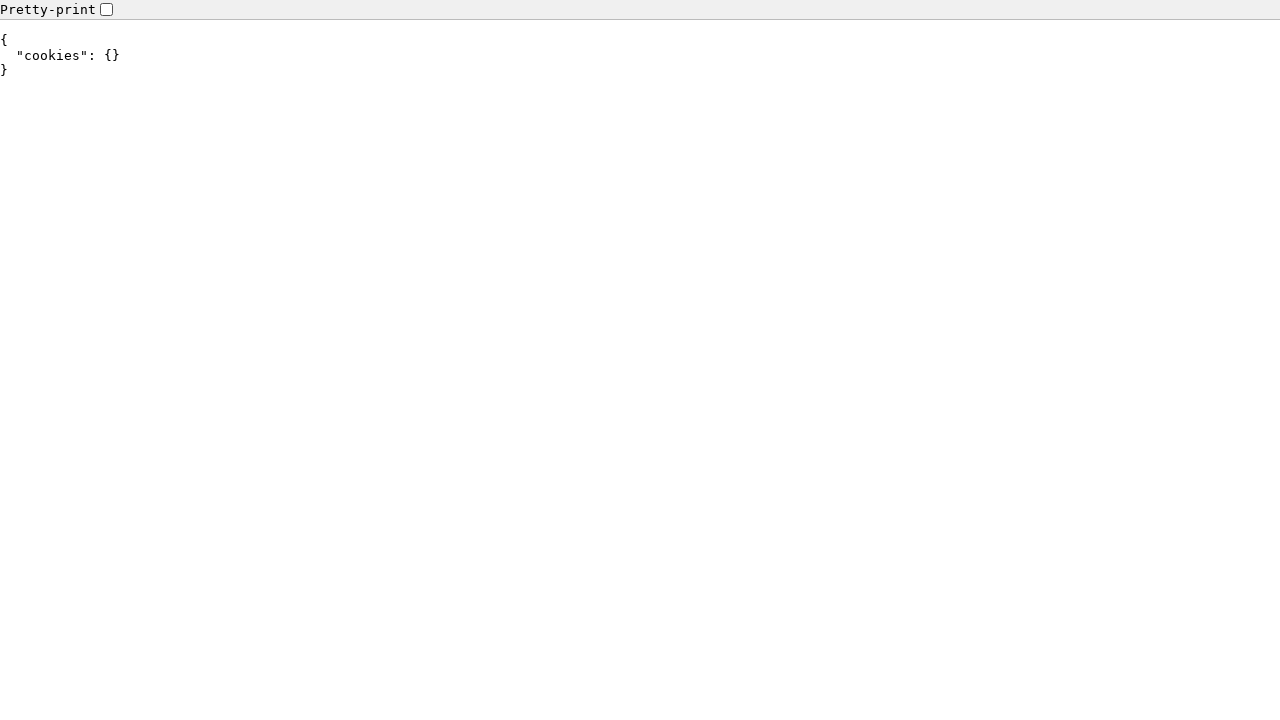

Reloaded page to apply cookie
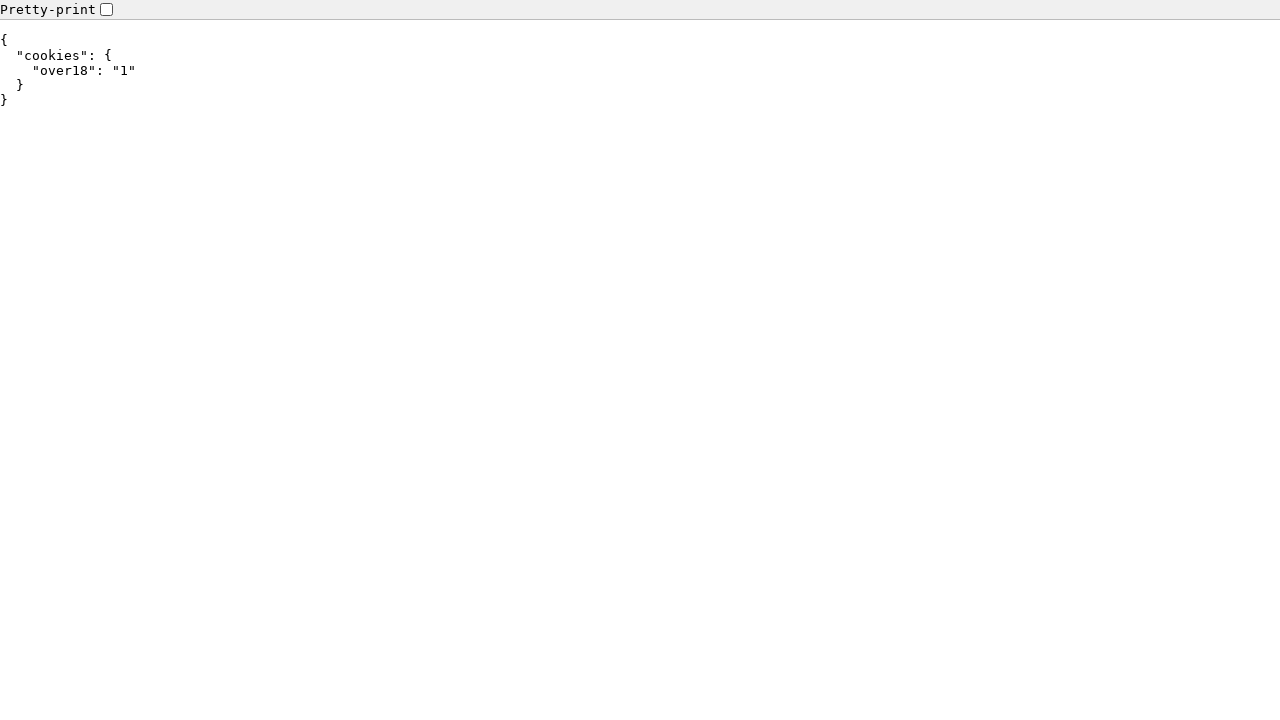

Waited 10 seconds for page to fully load
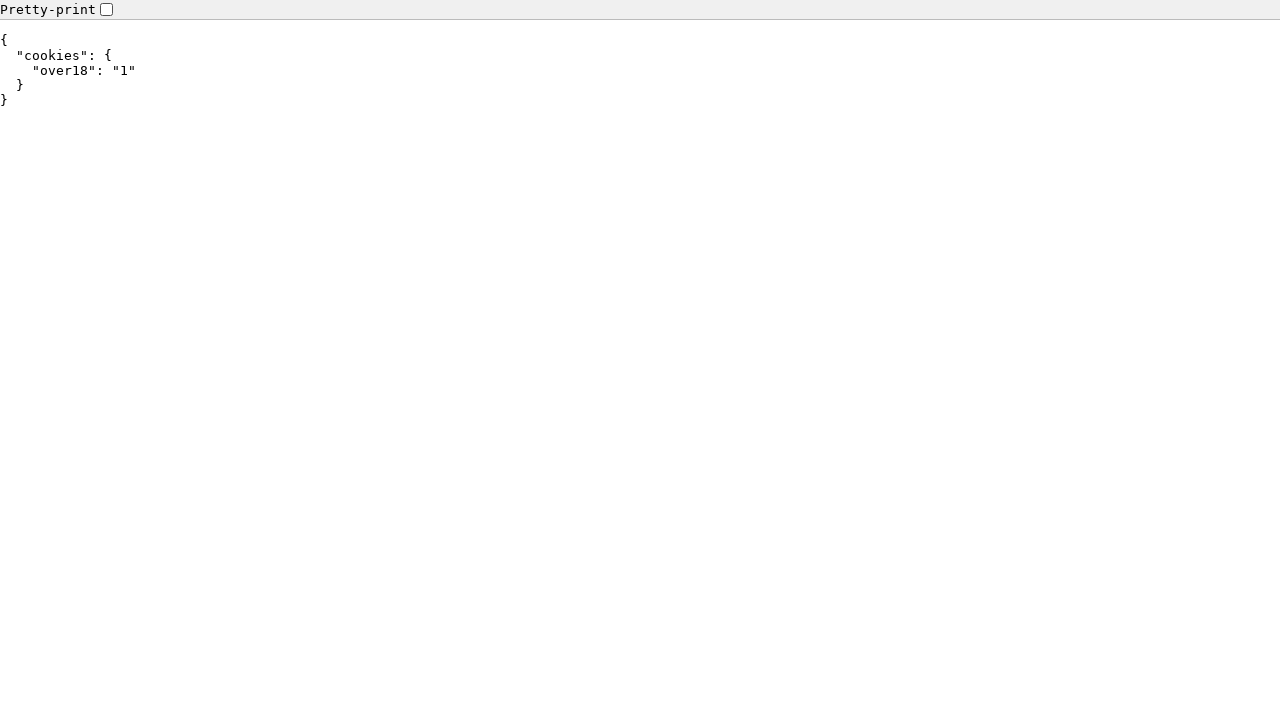

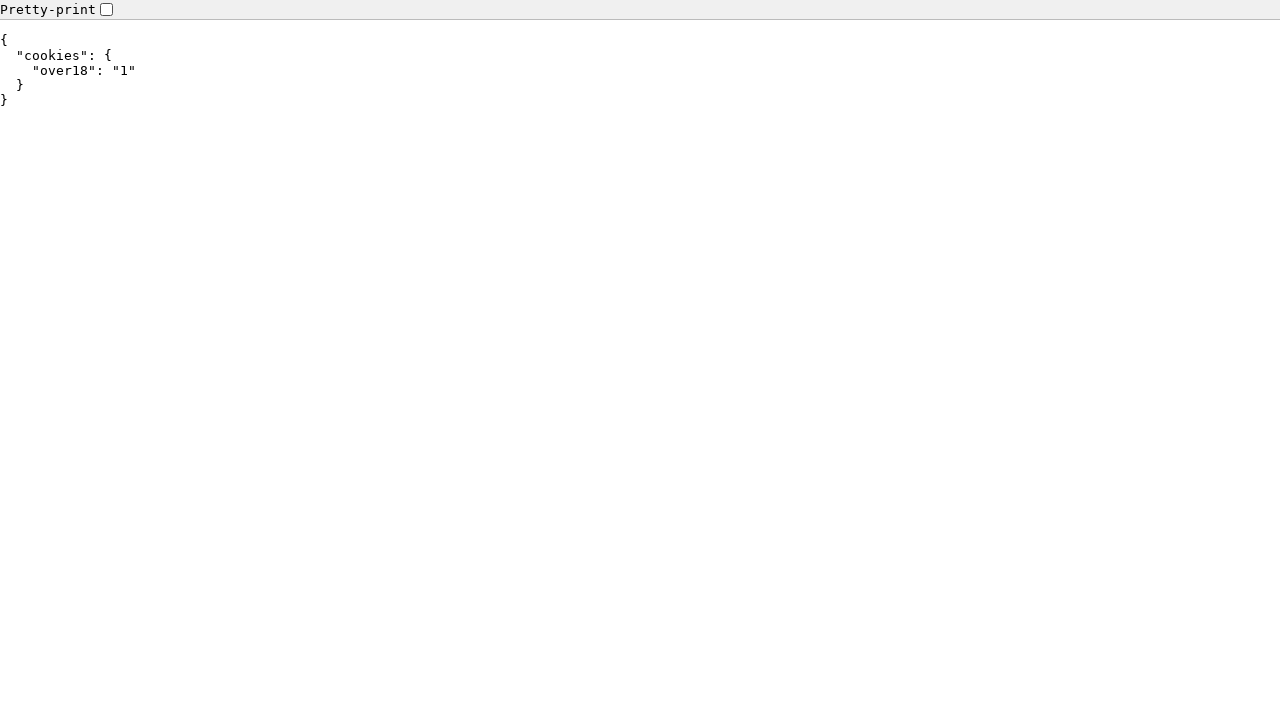